Tests TodoMVC app with Polymer by adding three todo items, marking one complete, and verifying the remaining items count.

Starting URL: https://todomvc.com/

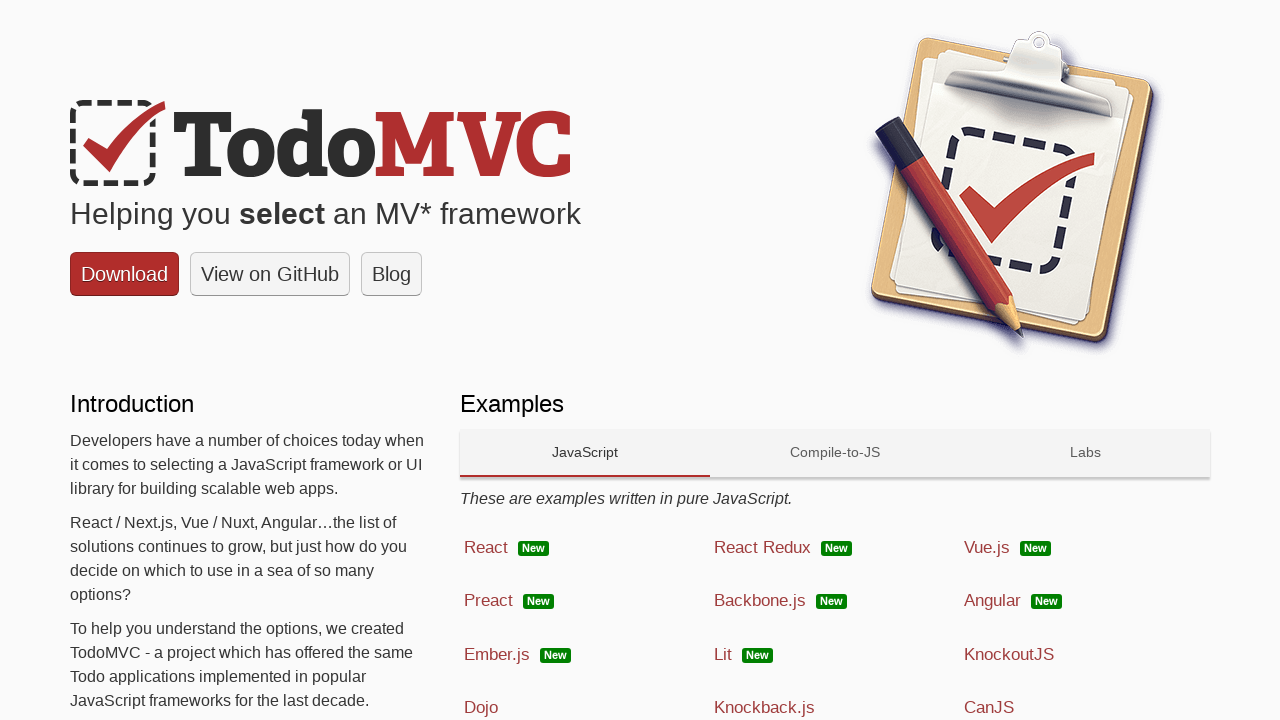

Clicked on Polymer technology link at (495, 360) on text=Polymer
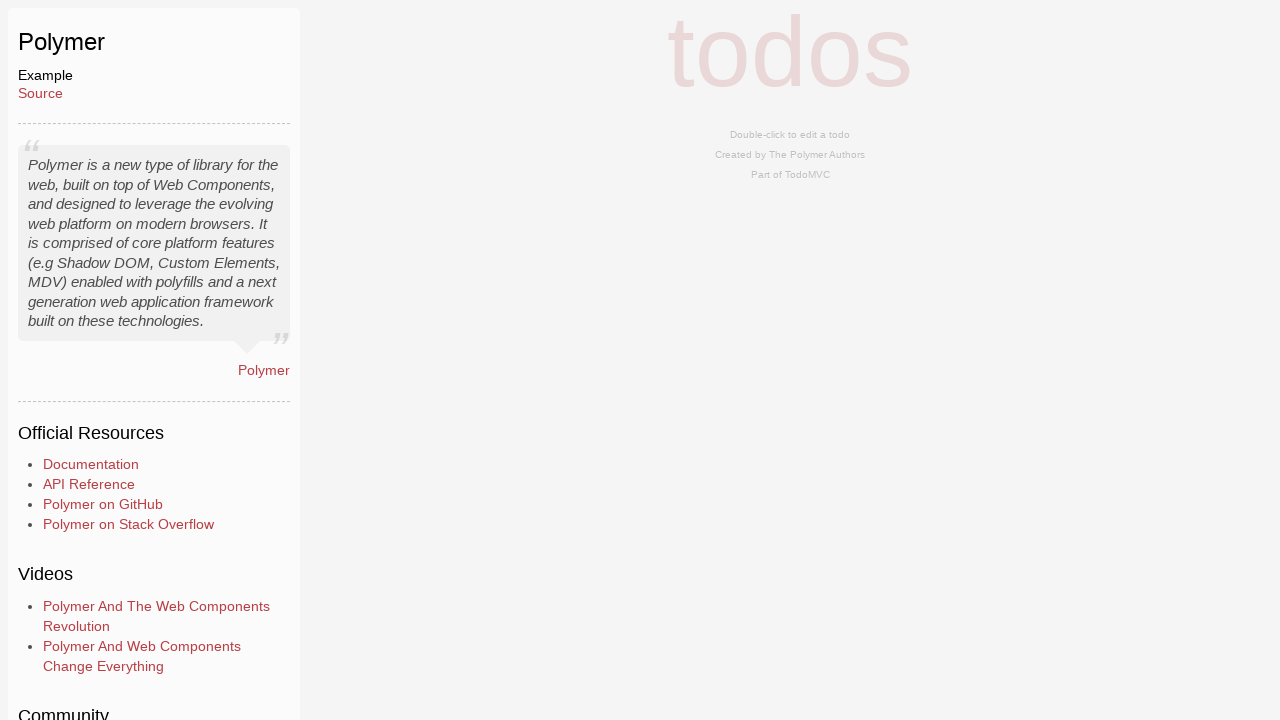

Filled first todo item field with 'Clean the car' on input[placeholder='What needs to be done?']
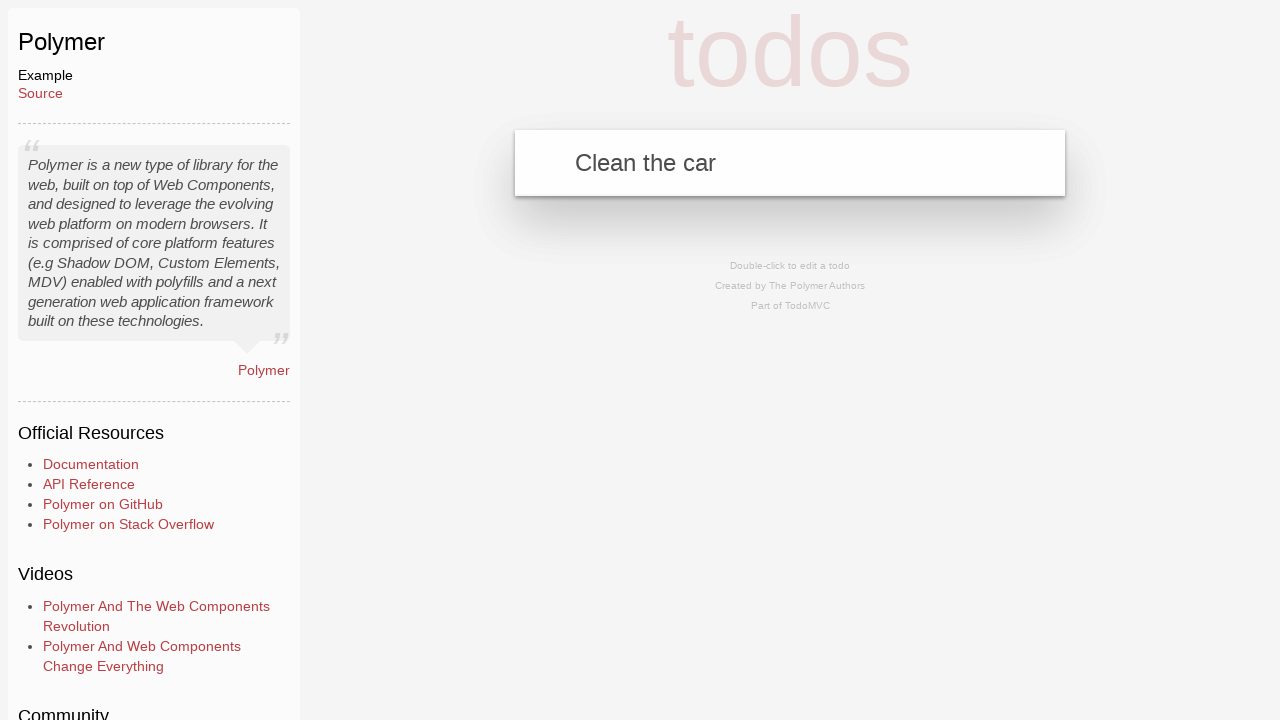

Pressed Enter to add first todo item 'Clean the car' on input[placeholder='What needs to be done?']
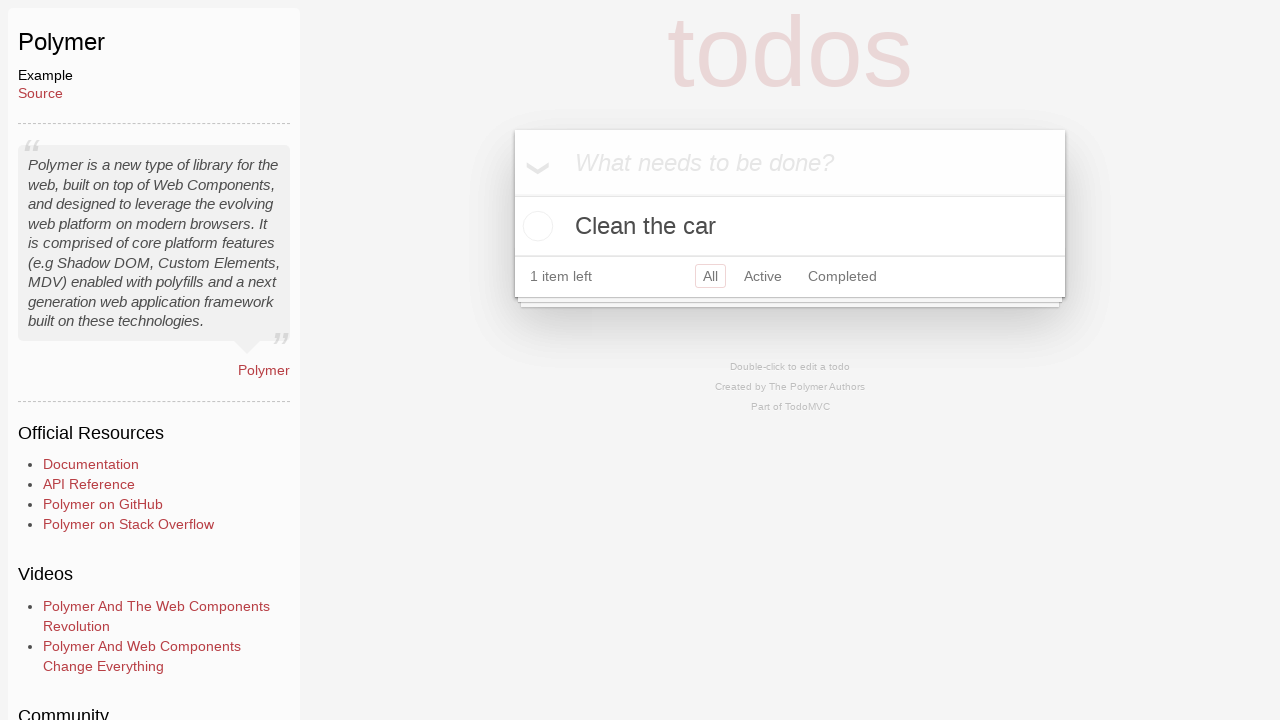

Filled second todo item field with 'Clean the house' on input[placeholder='What needs to be done?']
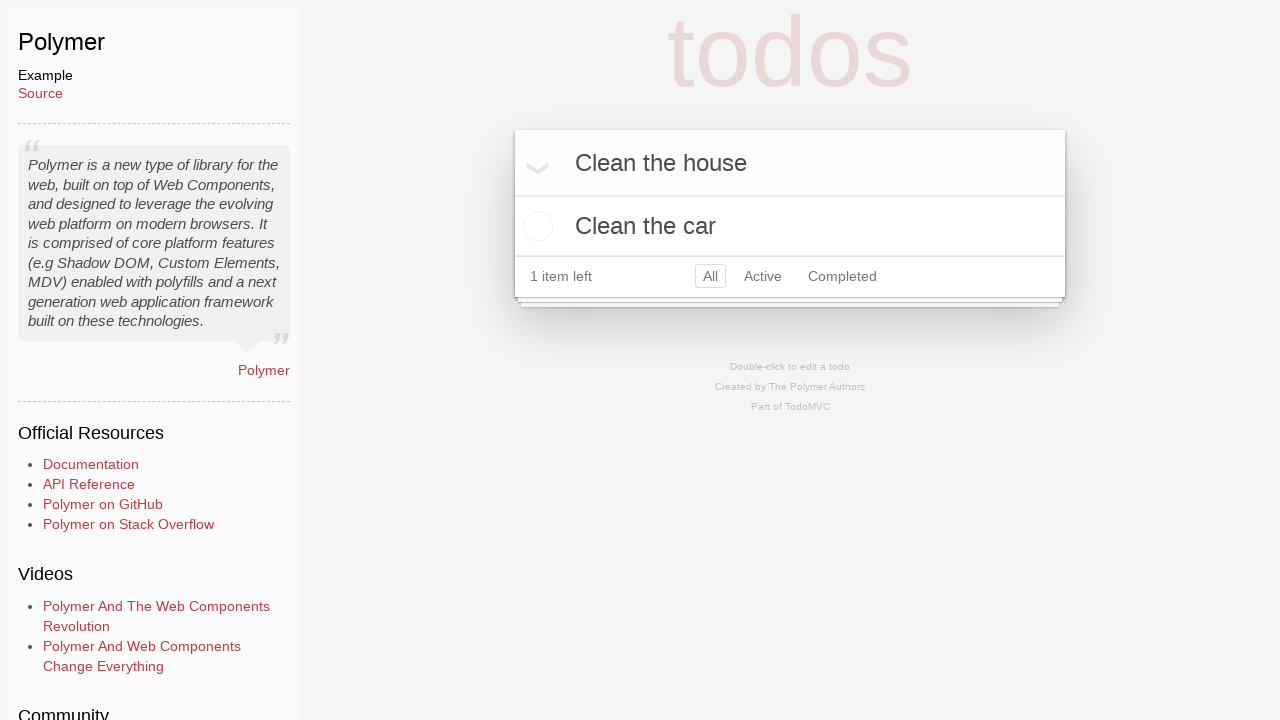

Pressed Enter to add second todo item 'Clean the house' on input[placeholder='What needs to be done?']
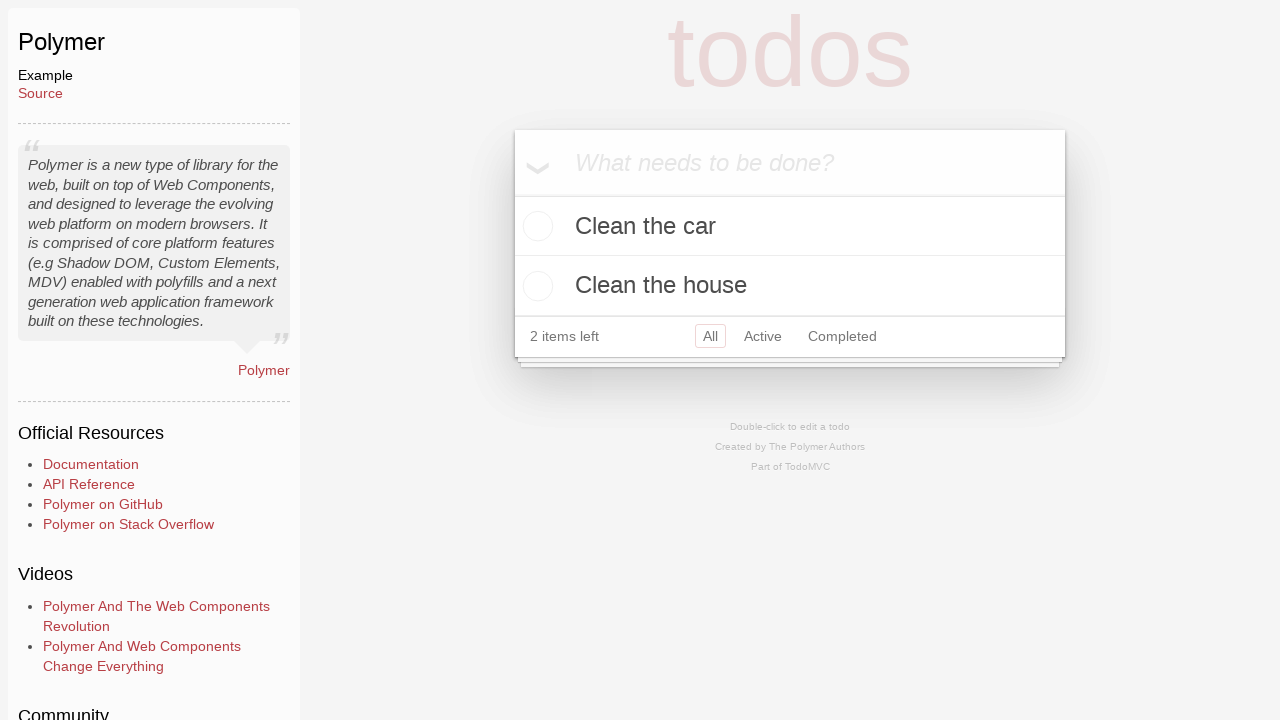

Filled third todo item field with 'Buy Ketchup' on input[placeholder='What needs to be done?']
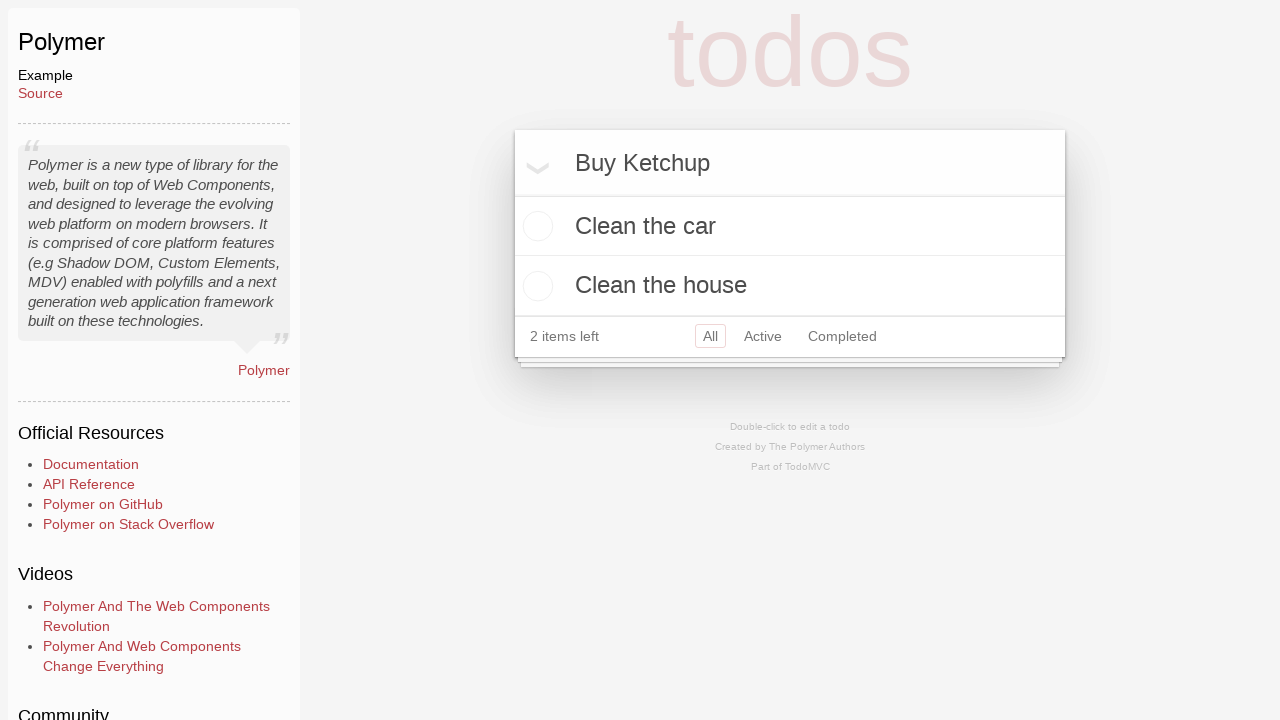

Pressed Enter to add third todo item 'Buy Ketchup' on input[placeholder='What needs to be done?']
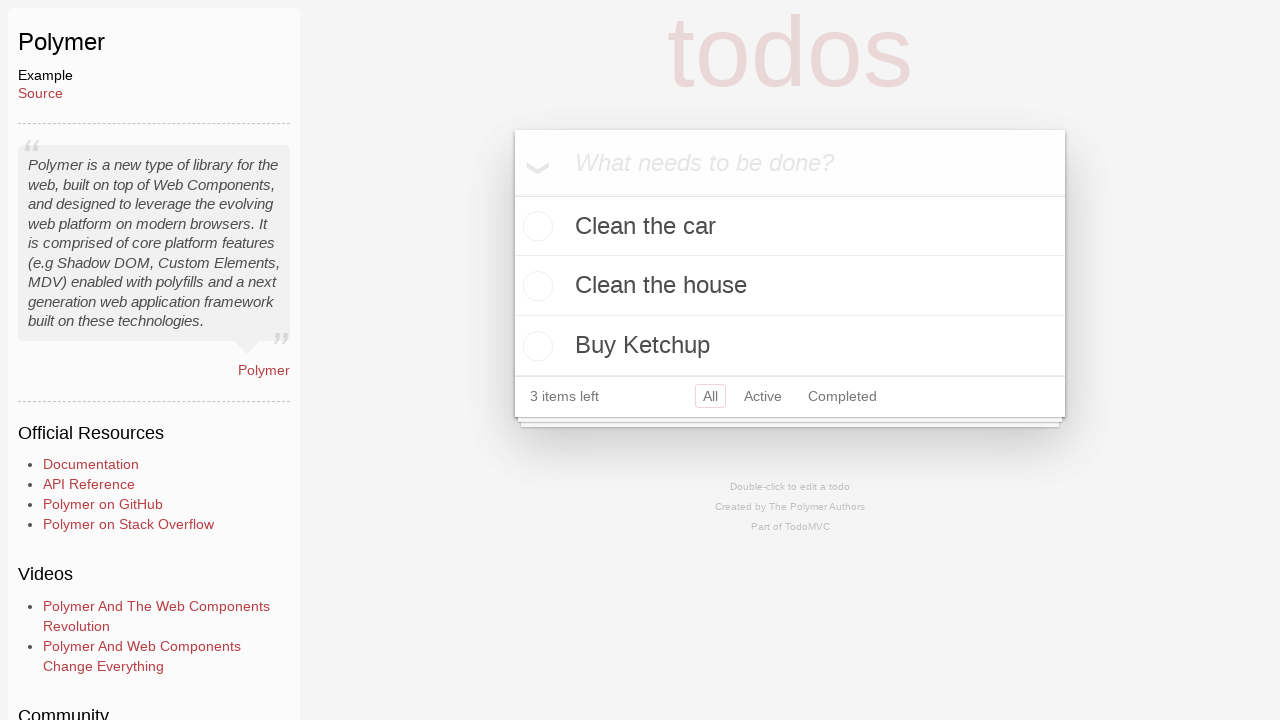

Marked 'Buy Ketchup' todo item as complete at (535, 346) on xpath=//label[text()='Buy Ketchup']/preceding-sibling::input
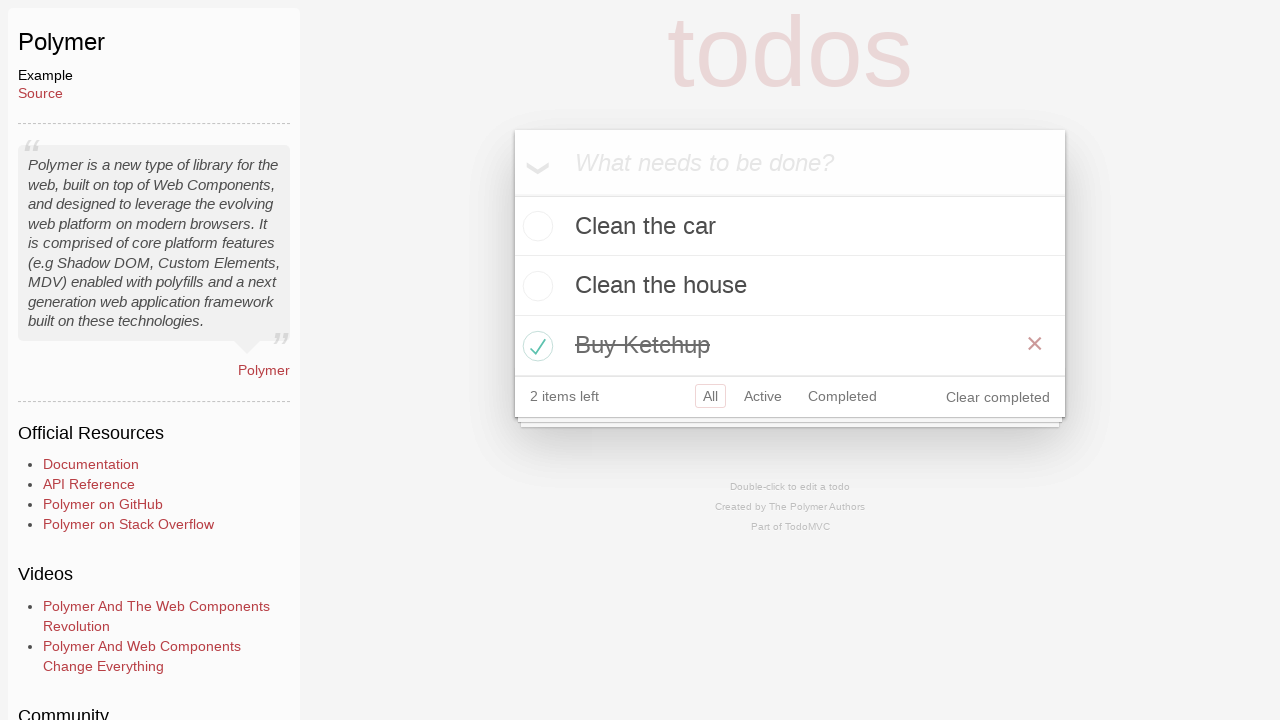

Verified remaining items count is displayed in footer
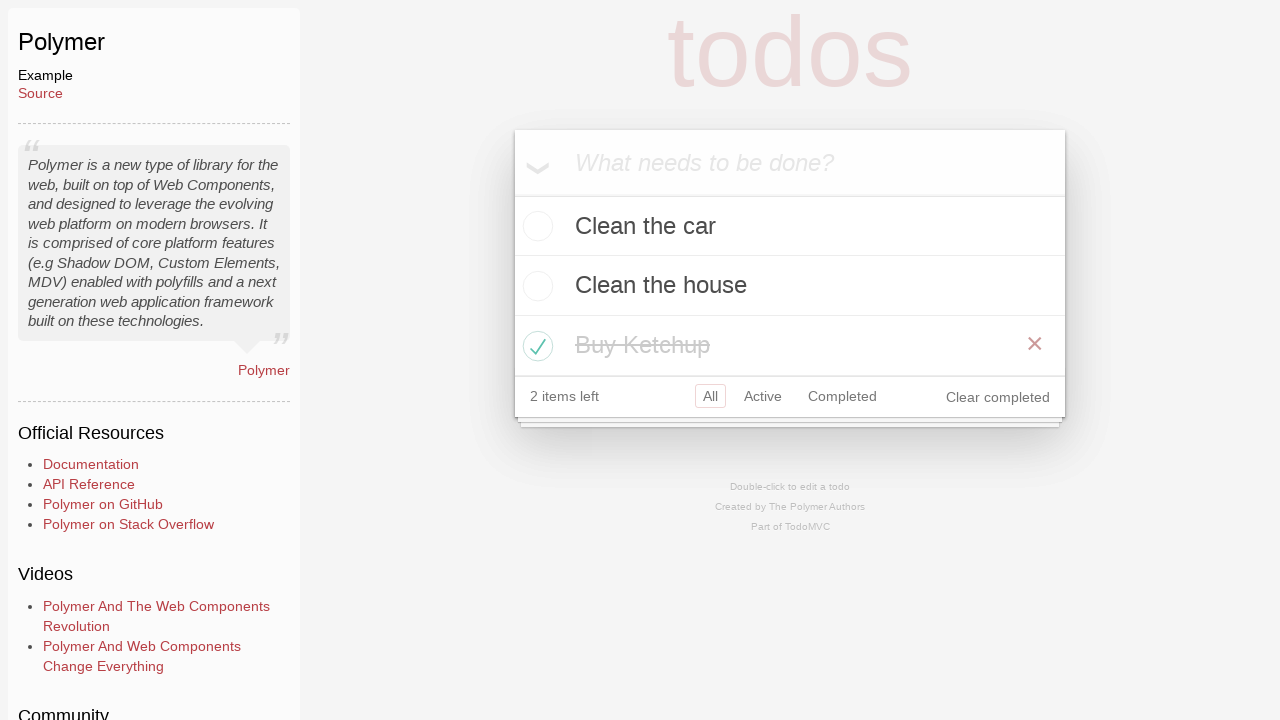

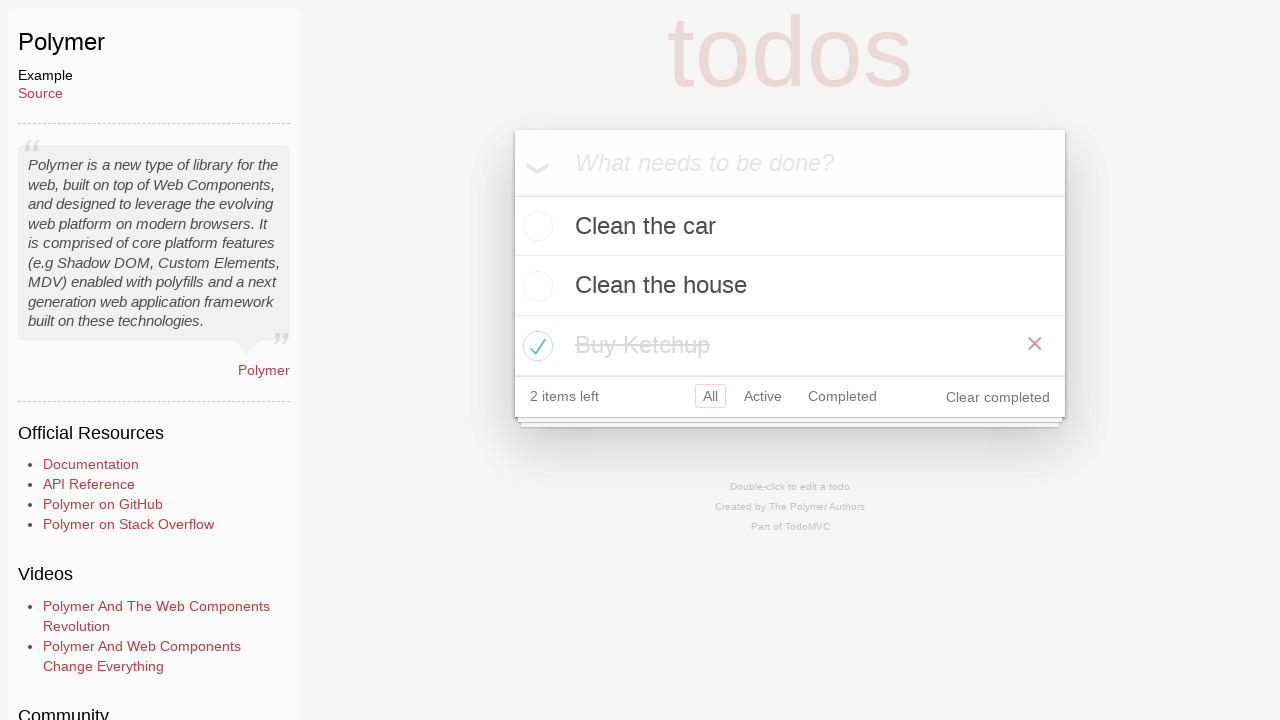